Tests green loading functionality by clicking start button and verifying loading states with sleep

Starting URL: https://kristinek.github.io/site/examples/loading_color

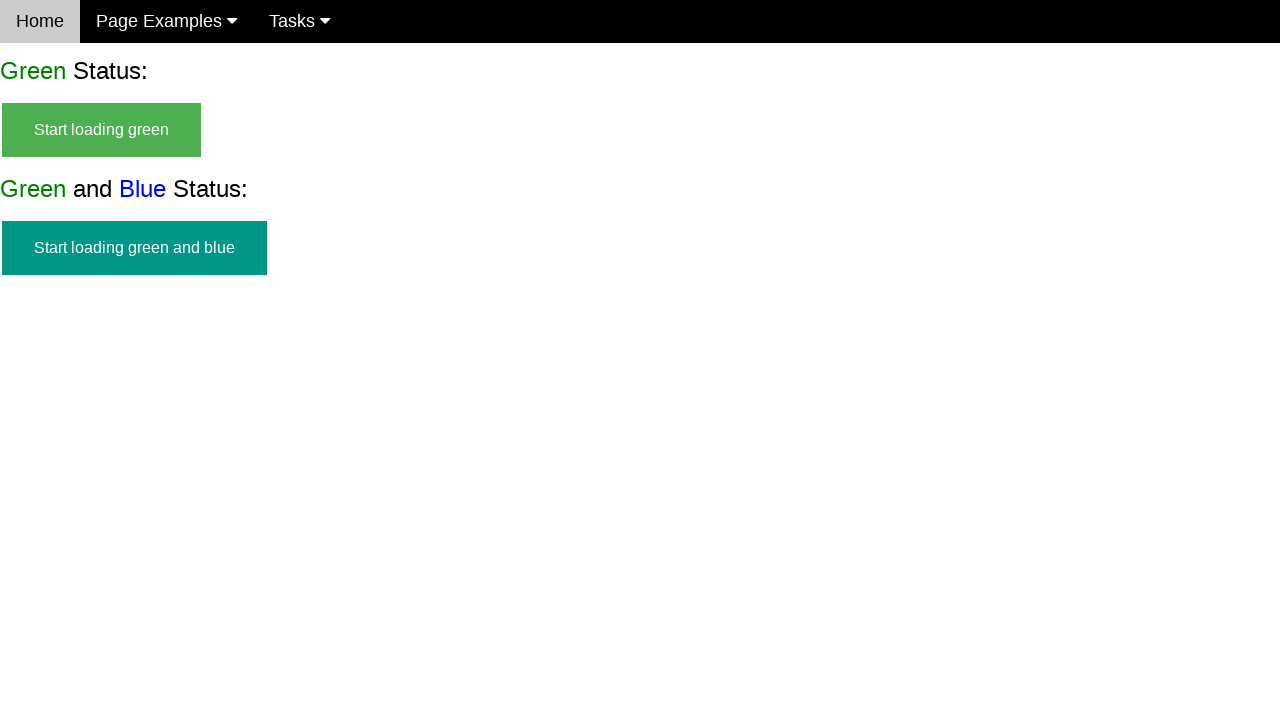

Clicked start button to begin green loading at (102, 130) on #start_green
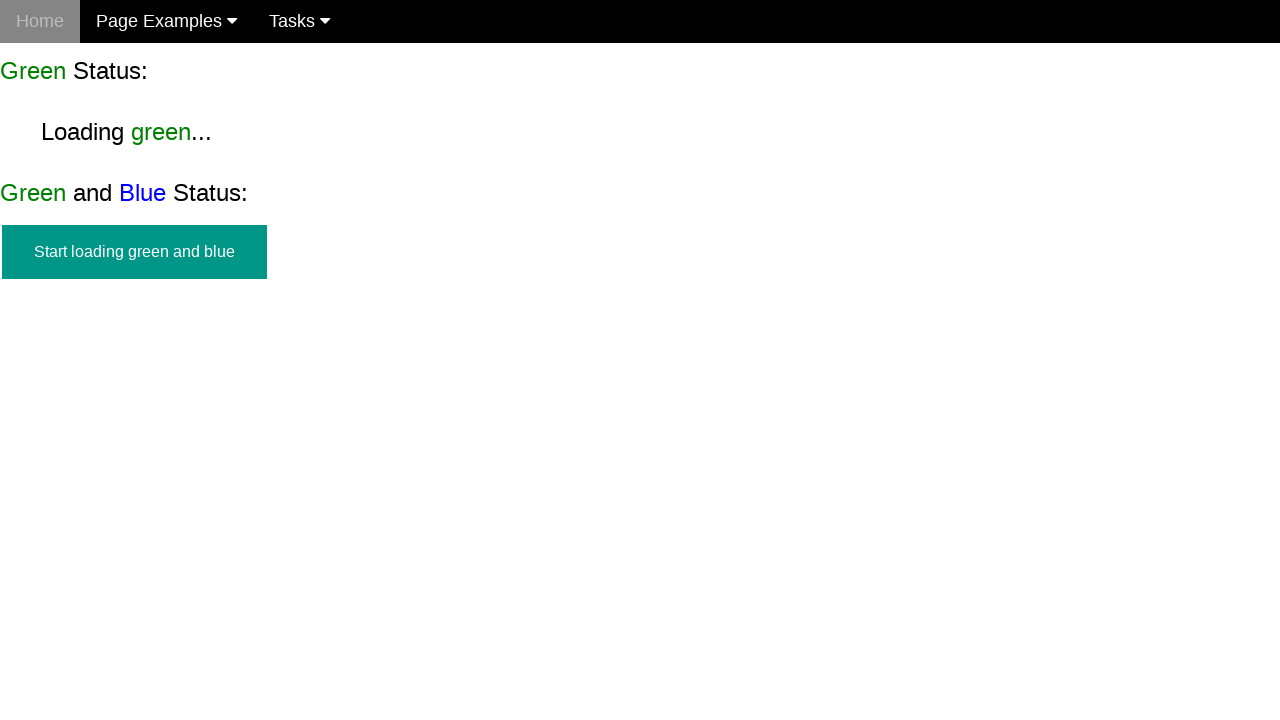

Waited 5 seconds for green loading to progress
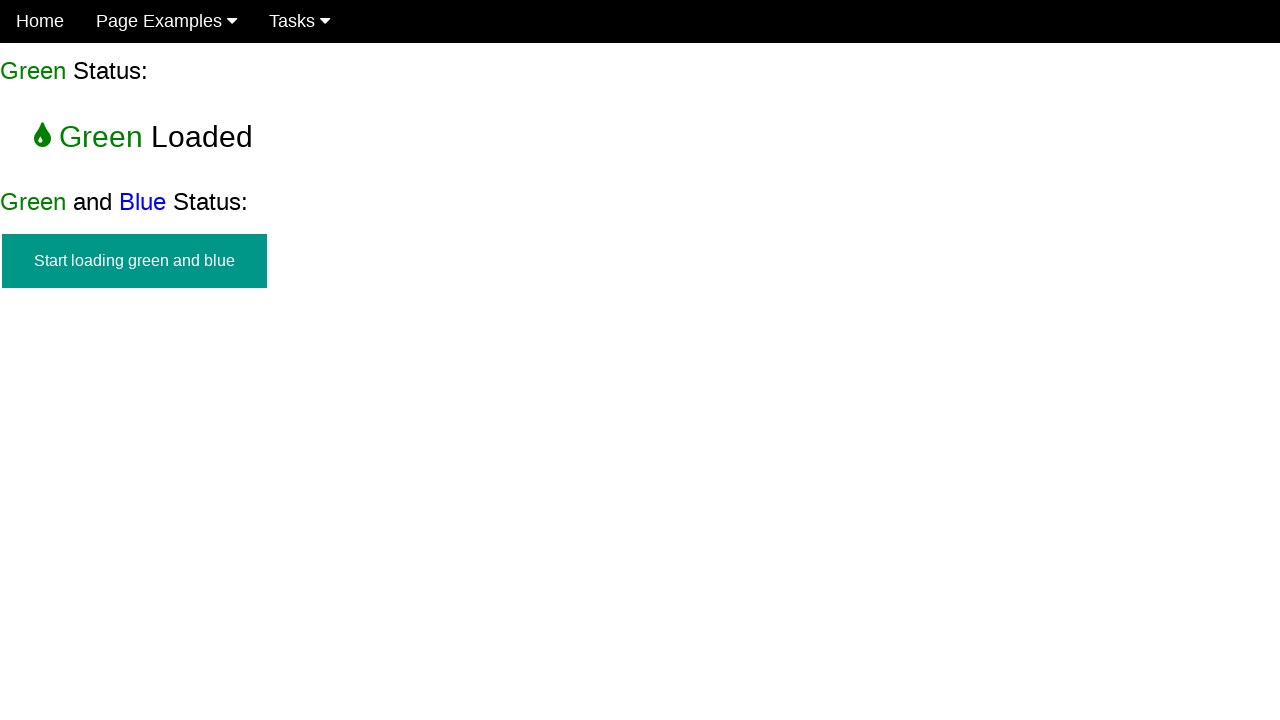

Green loading completed and finish element became visible
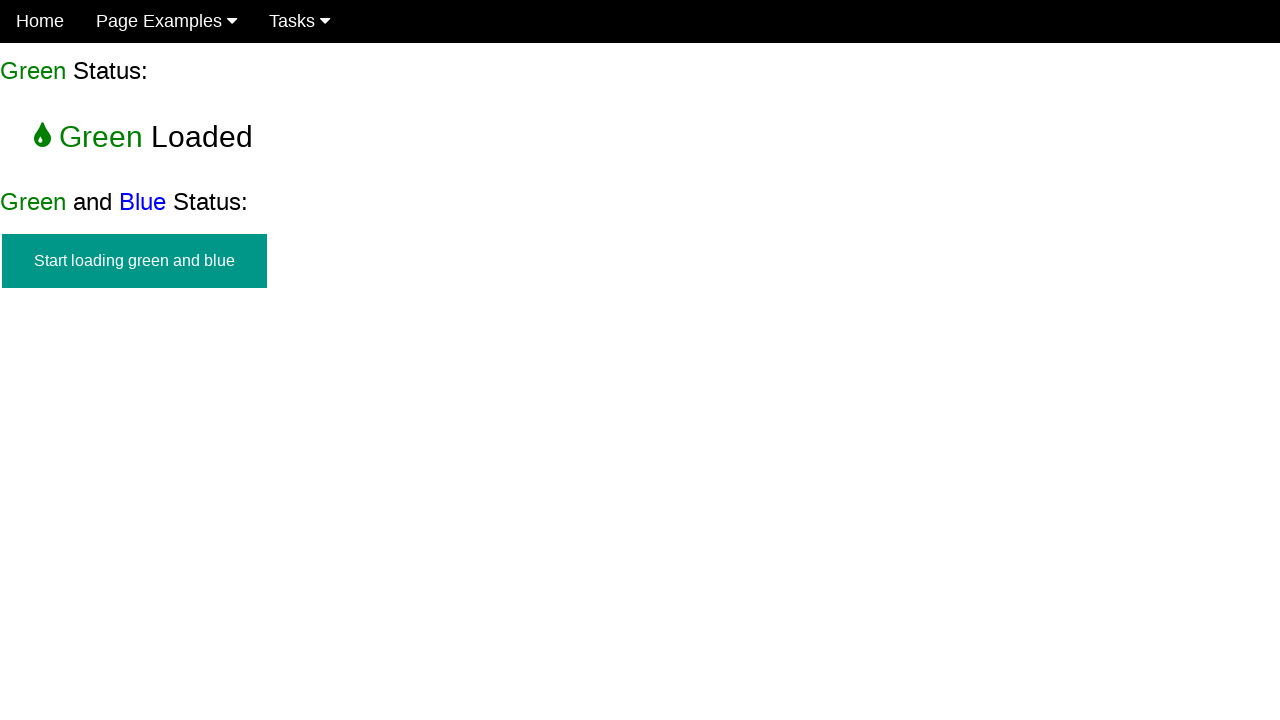

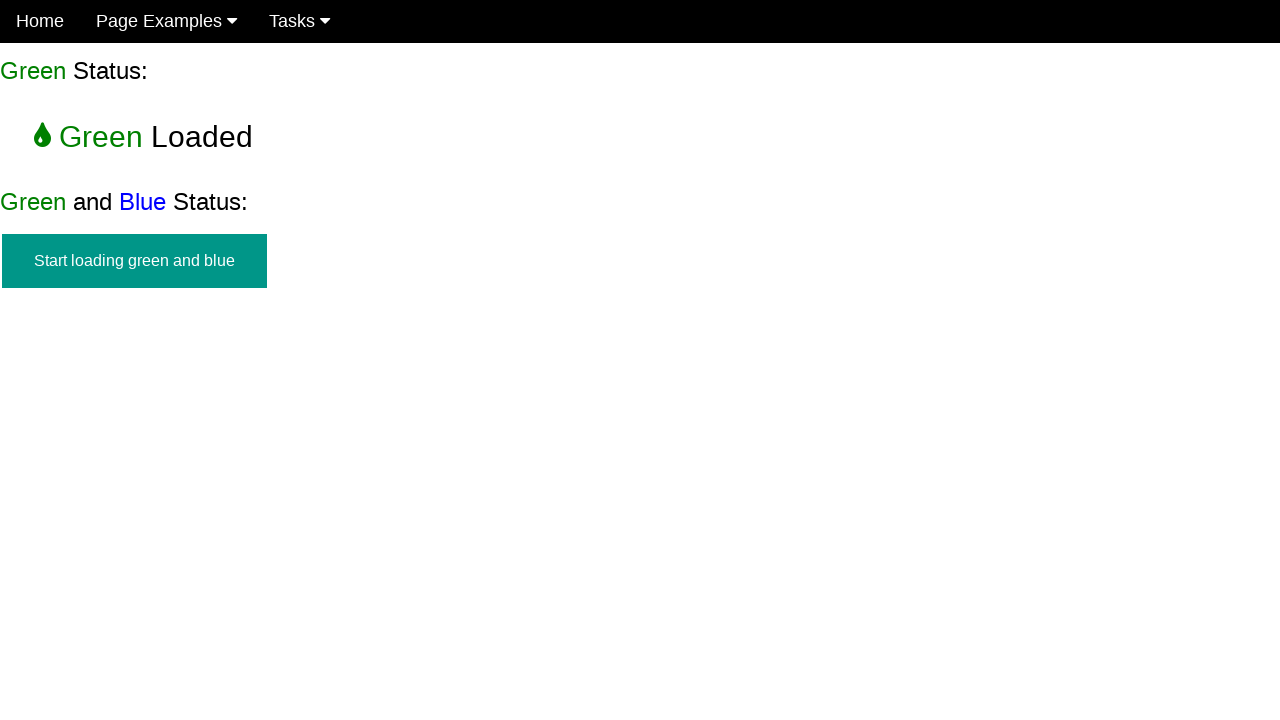